Tests dynamic element loading by clicking a start button and waiting for content to appear, then verifying the loaded text element is visible.

Starting URL: http://syntaxprojects.com/dynamic-elements-loading.php

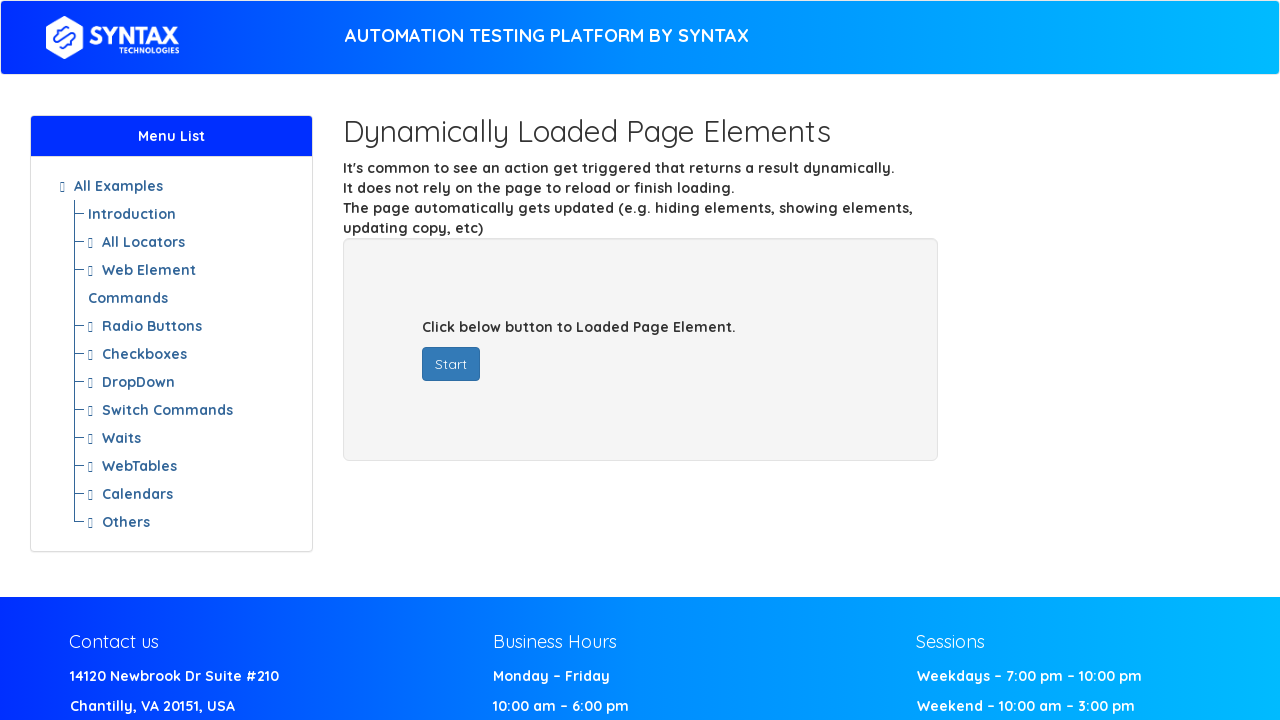

Clicked start button to trigger dynamic element loading at (451, 364) on button#startButton
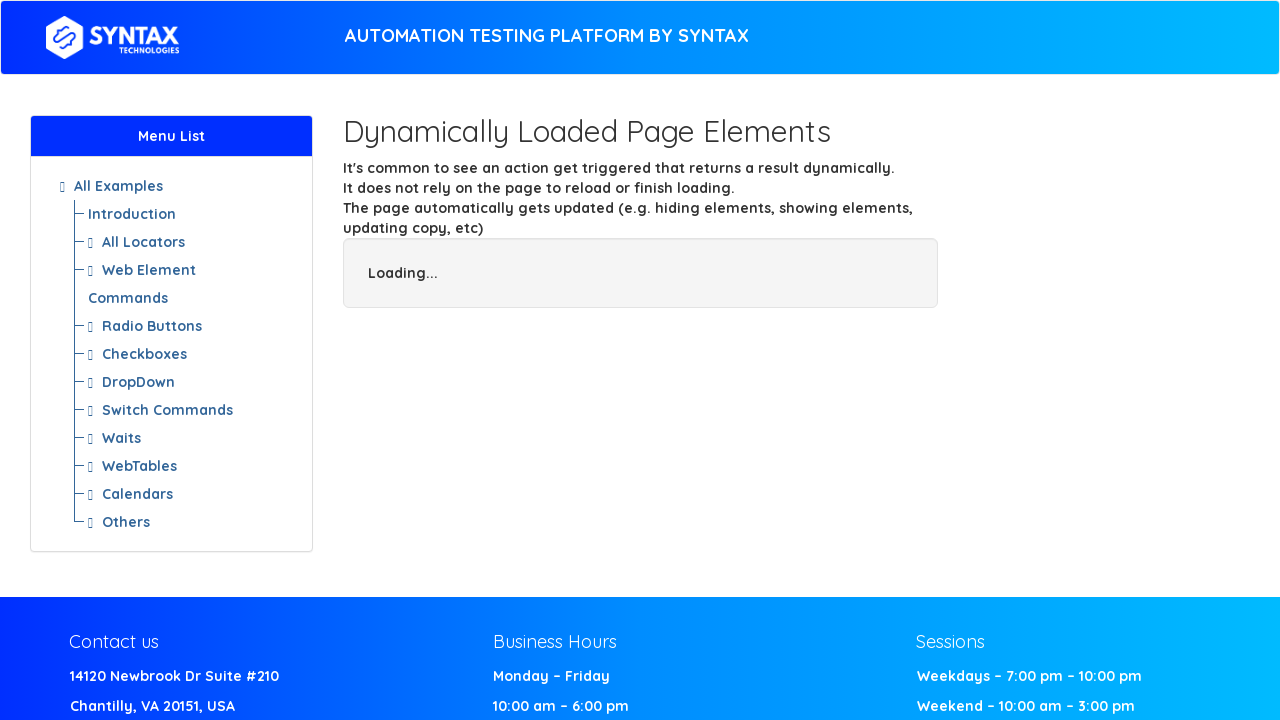

Waited for dynamic content to load (finish div with h4 element)
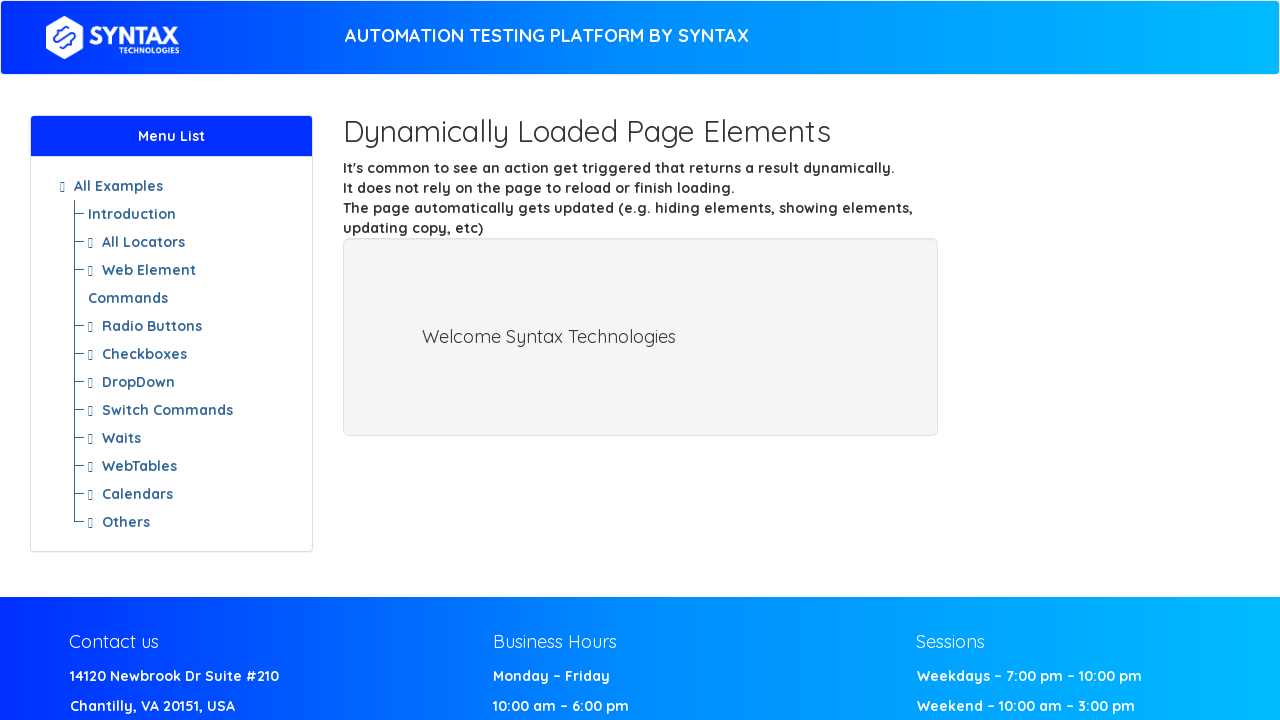

Verified loaded text element is visible
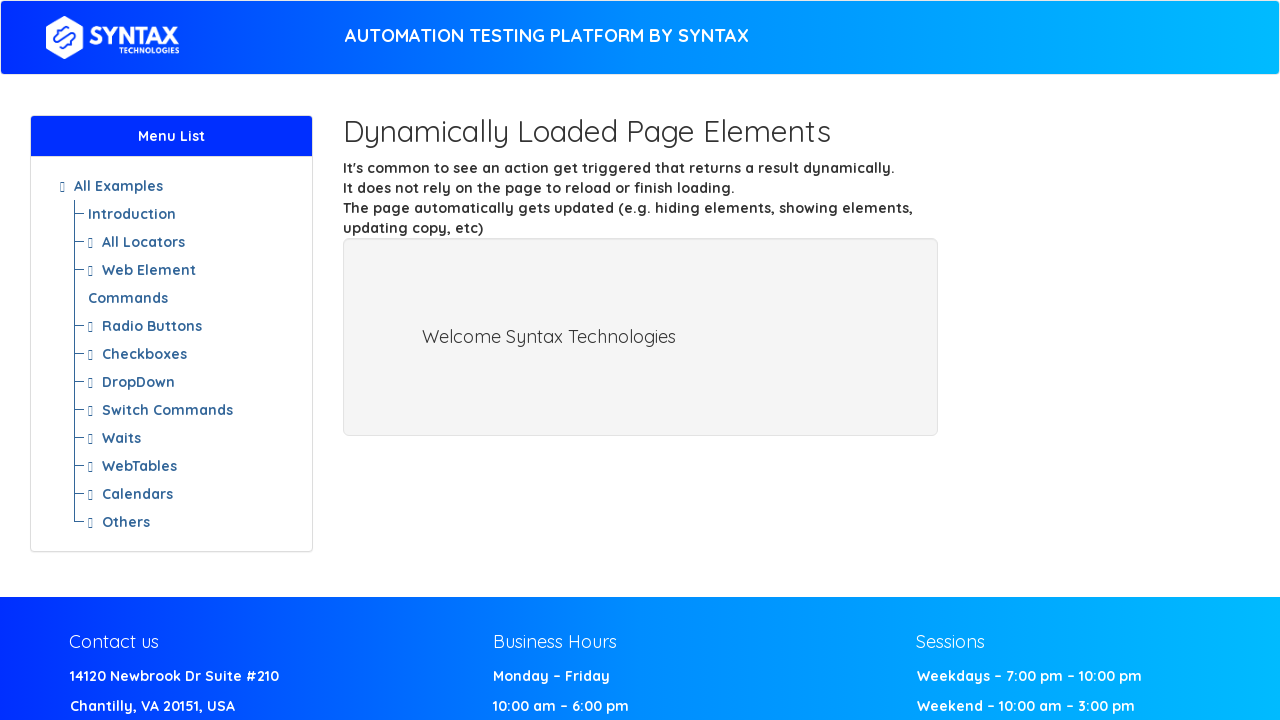

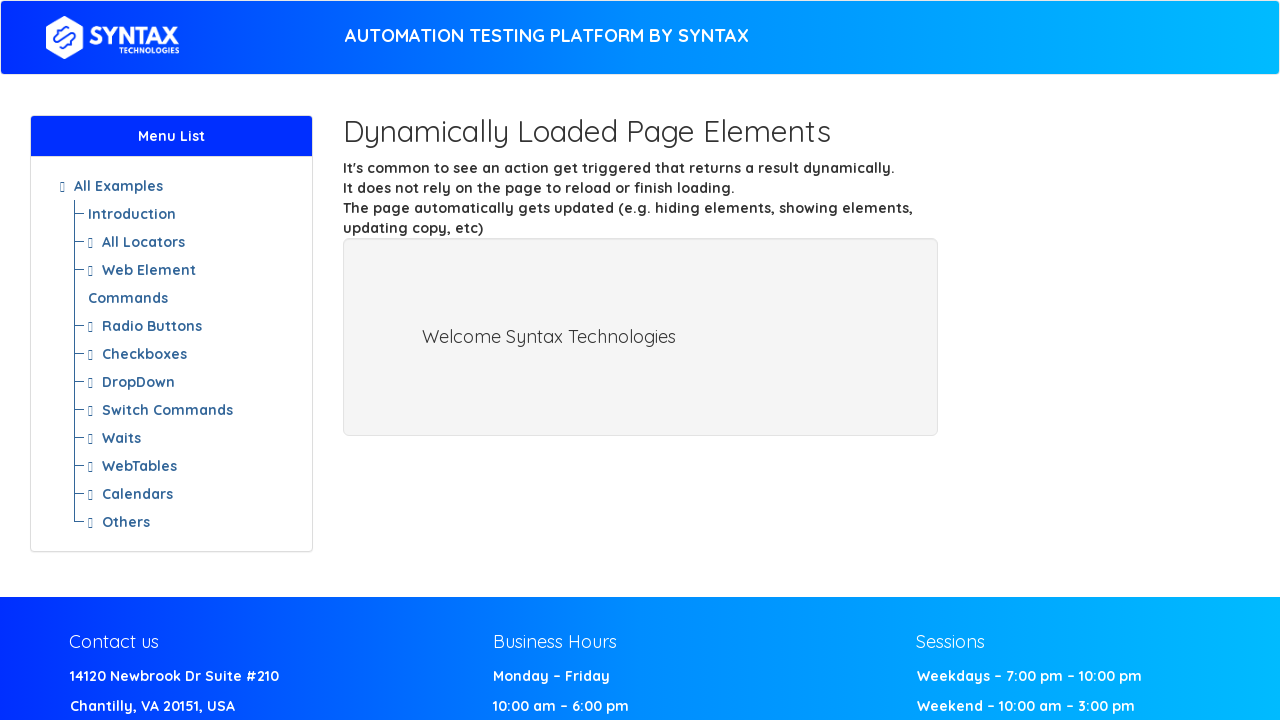